Navigates to NextBaseCRM login page and verifies the "Log In" button text attribute value

Starting URL: https://login1.nextbasecrm.com/

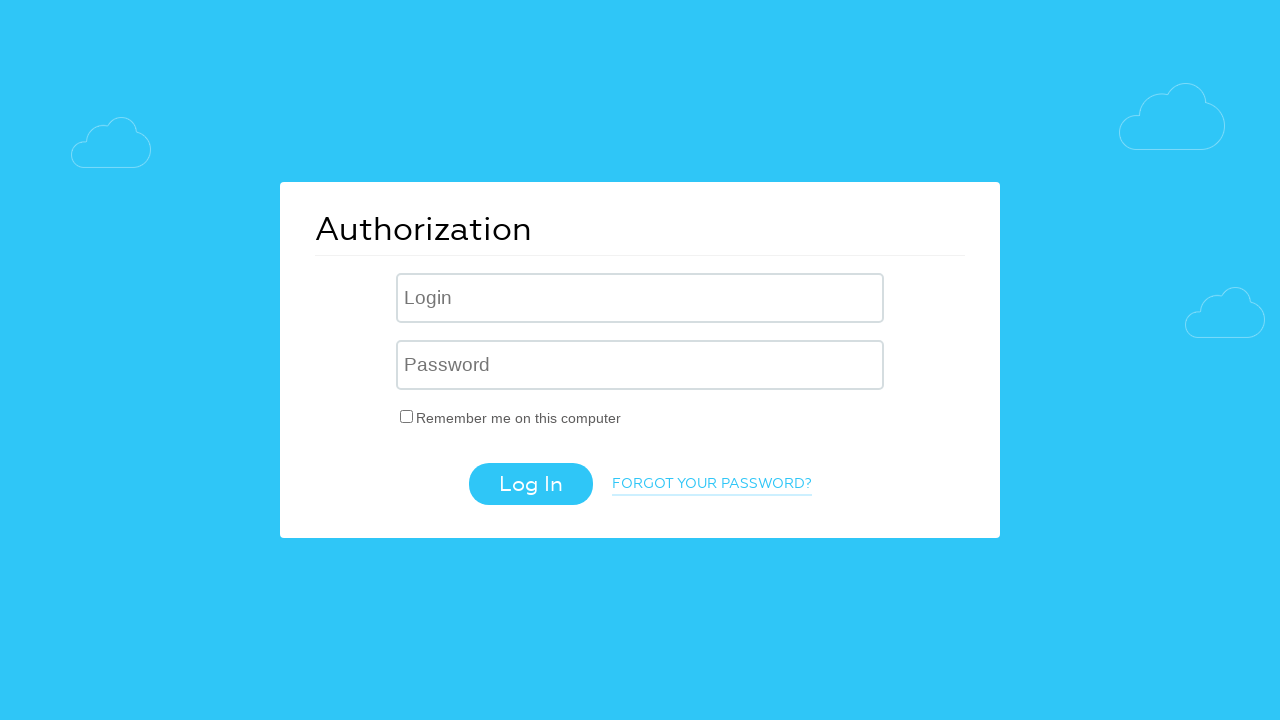

Navigated to NextBaseCRM login page
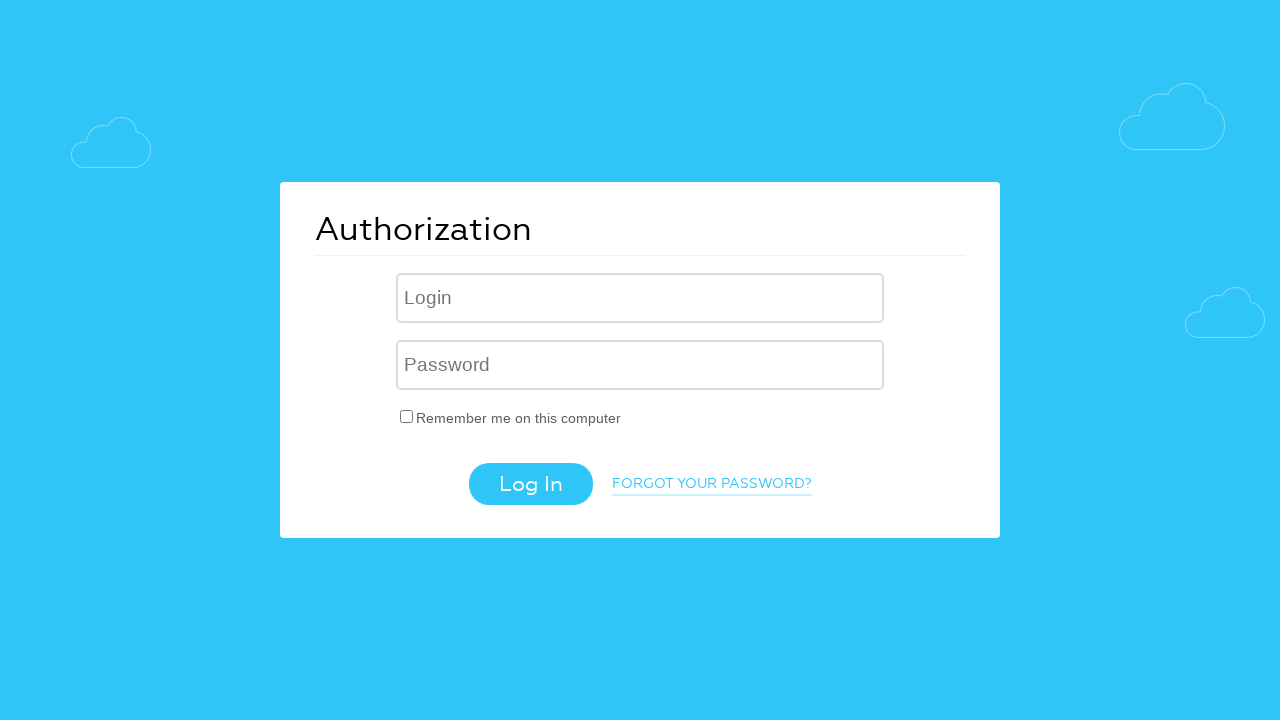

Located the Log In button using class selector
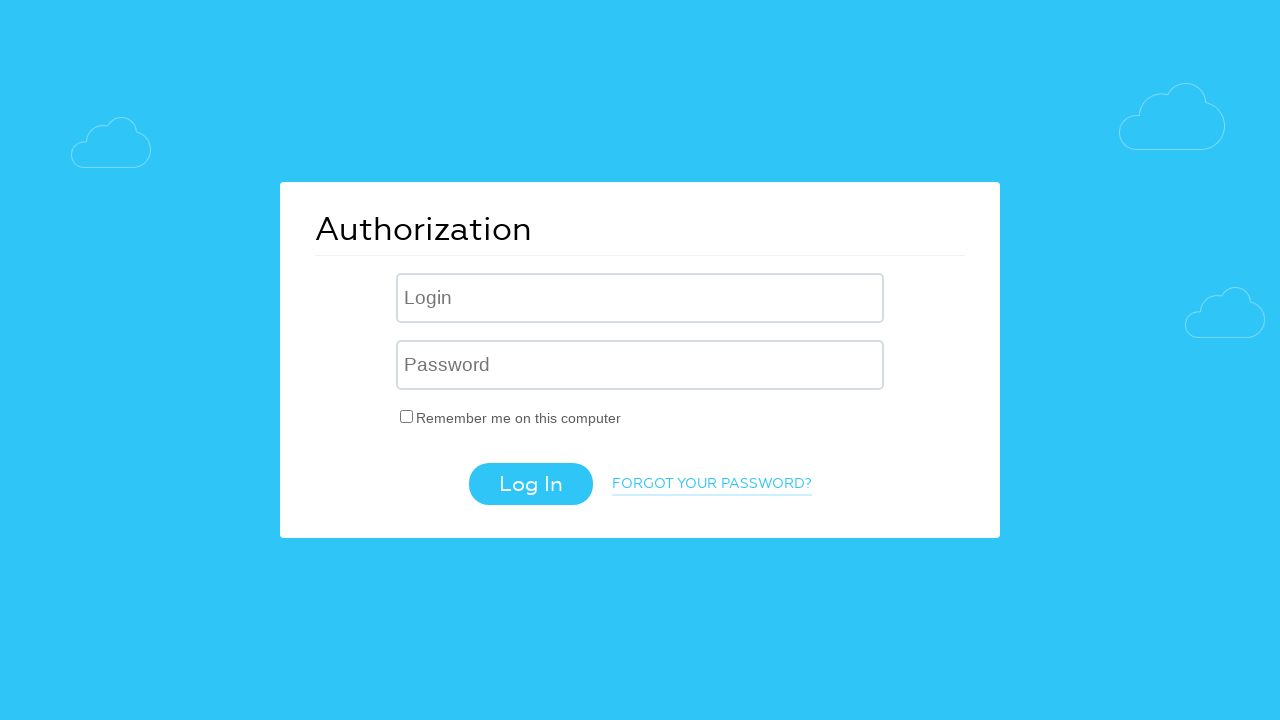

Retrieved Log In button value attribute: 'Log In'
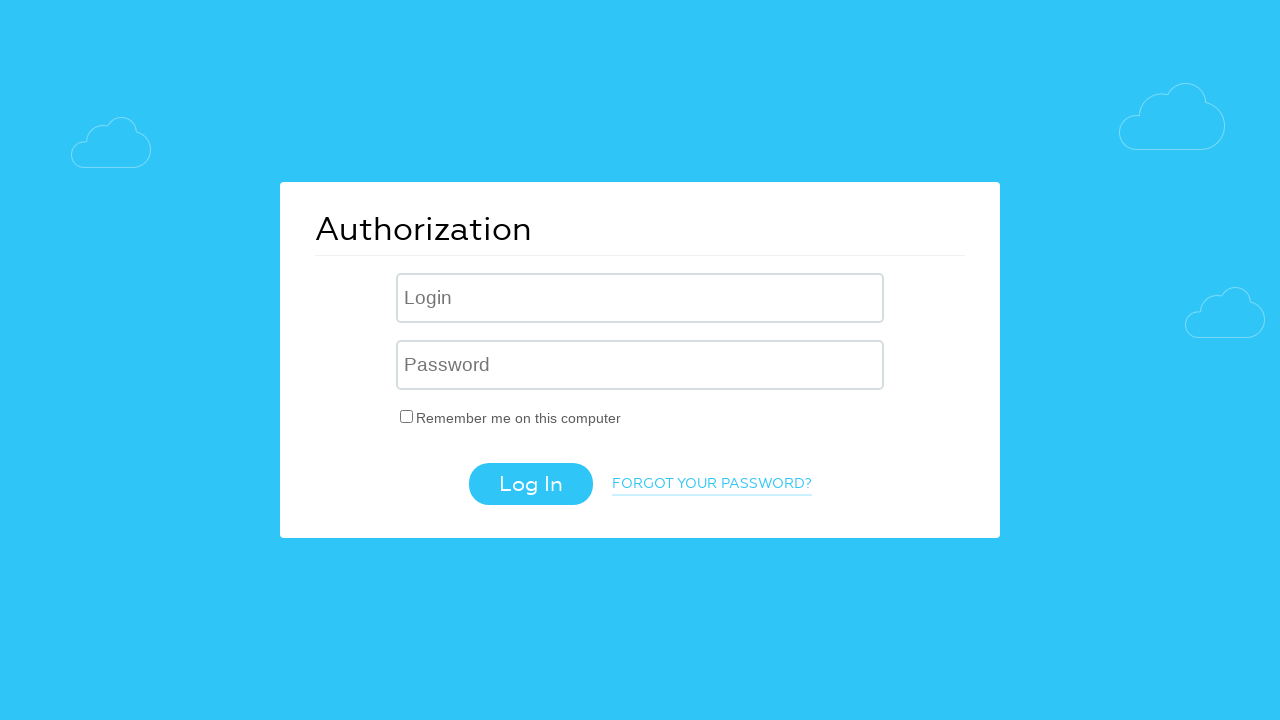

Verified Log In button text attribute value is 'Log In'
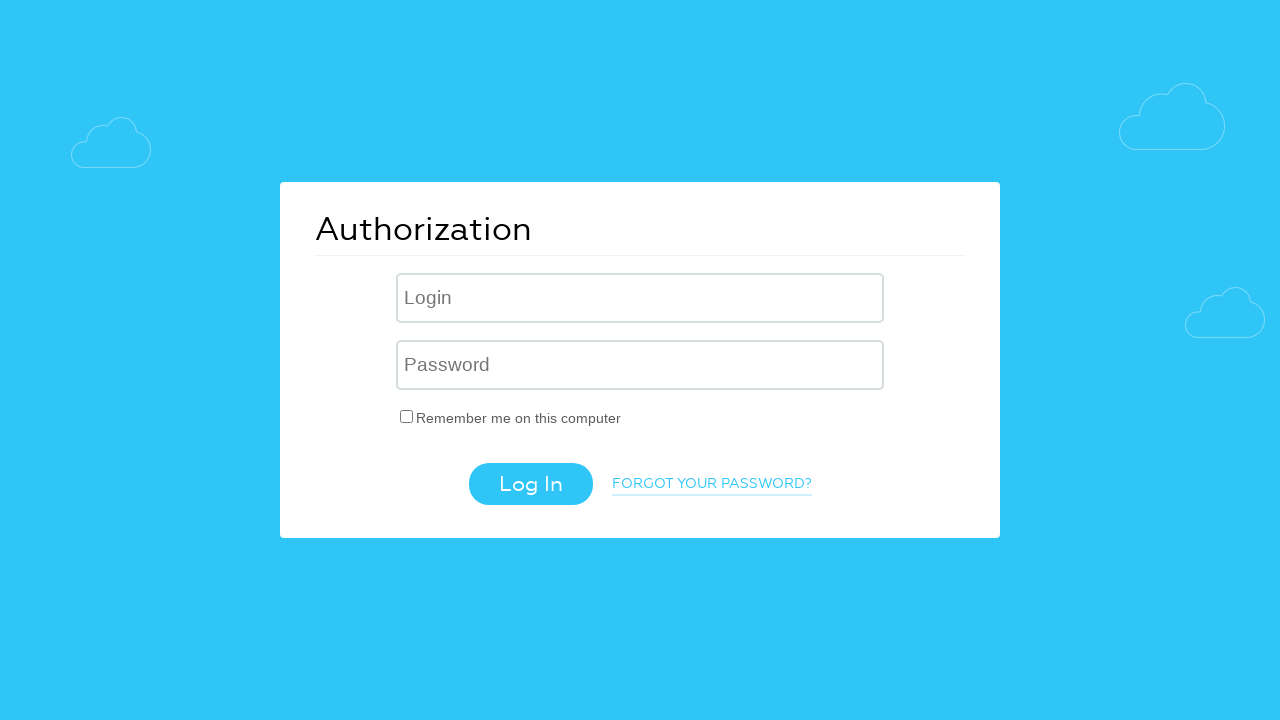

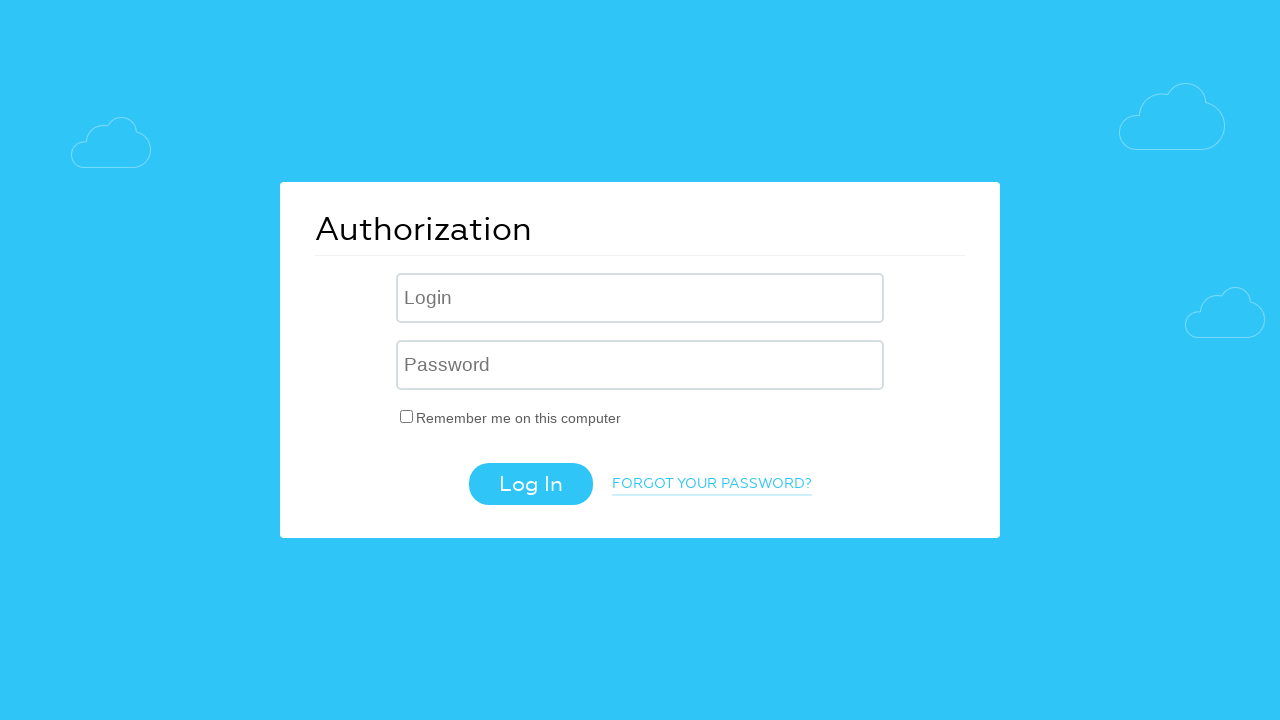